Gets the subtitle text from the WebdriverIO homepage

Starting URL: https://webdriver.io

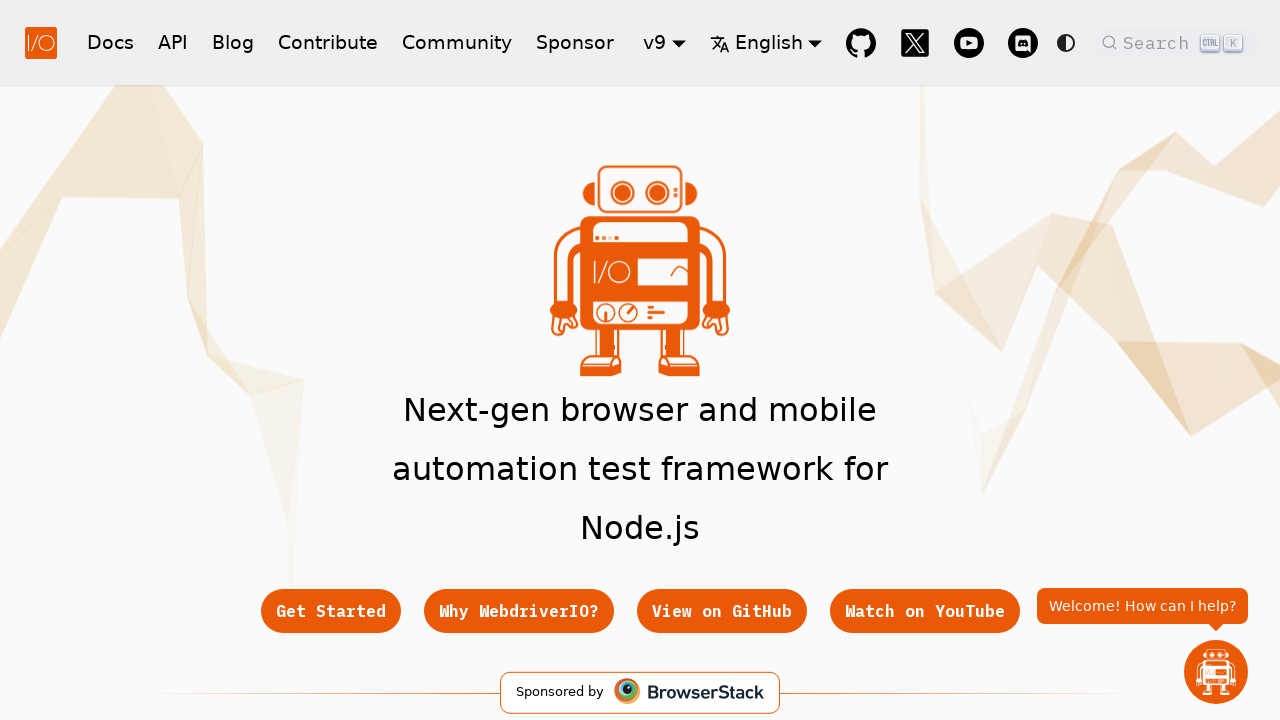

Waited for subtitle element to be visible on WebdriverIO homepage
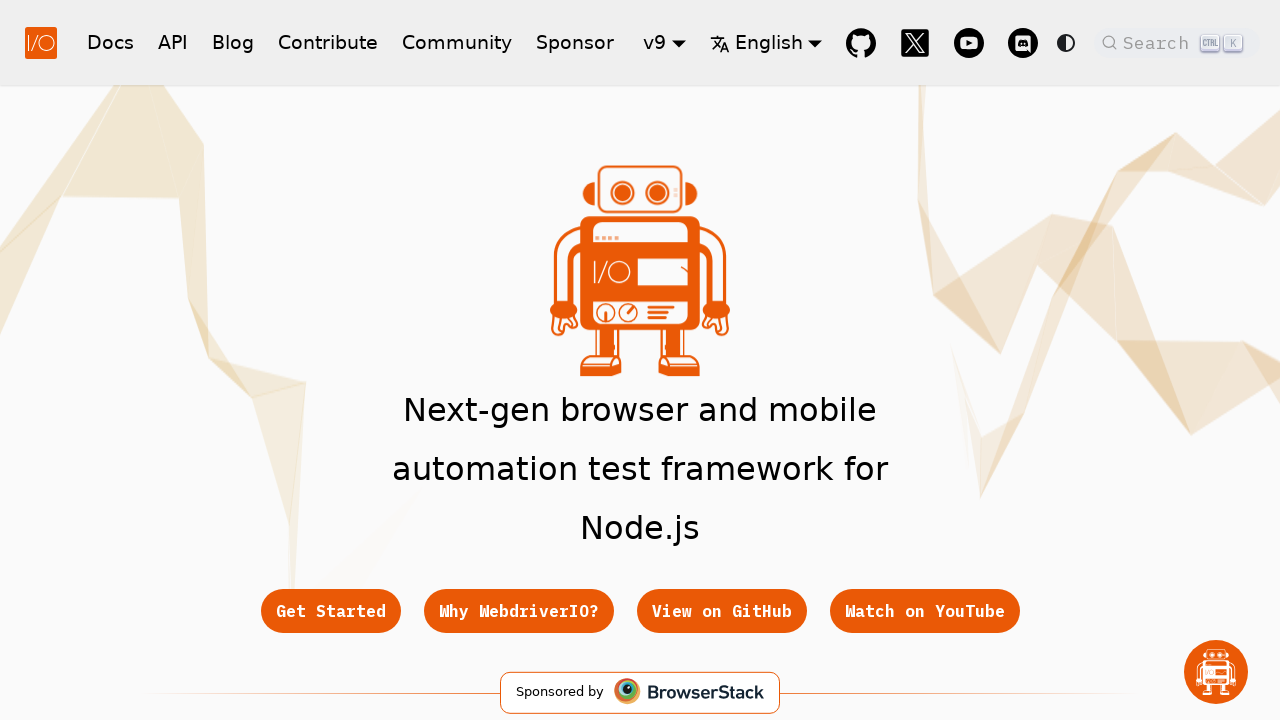

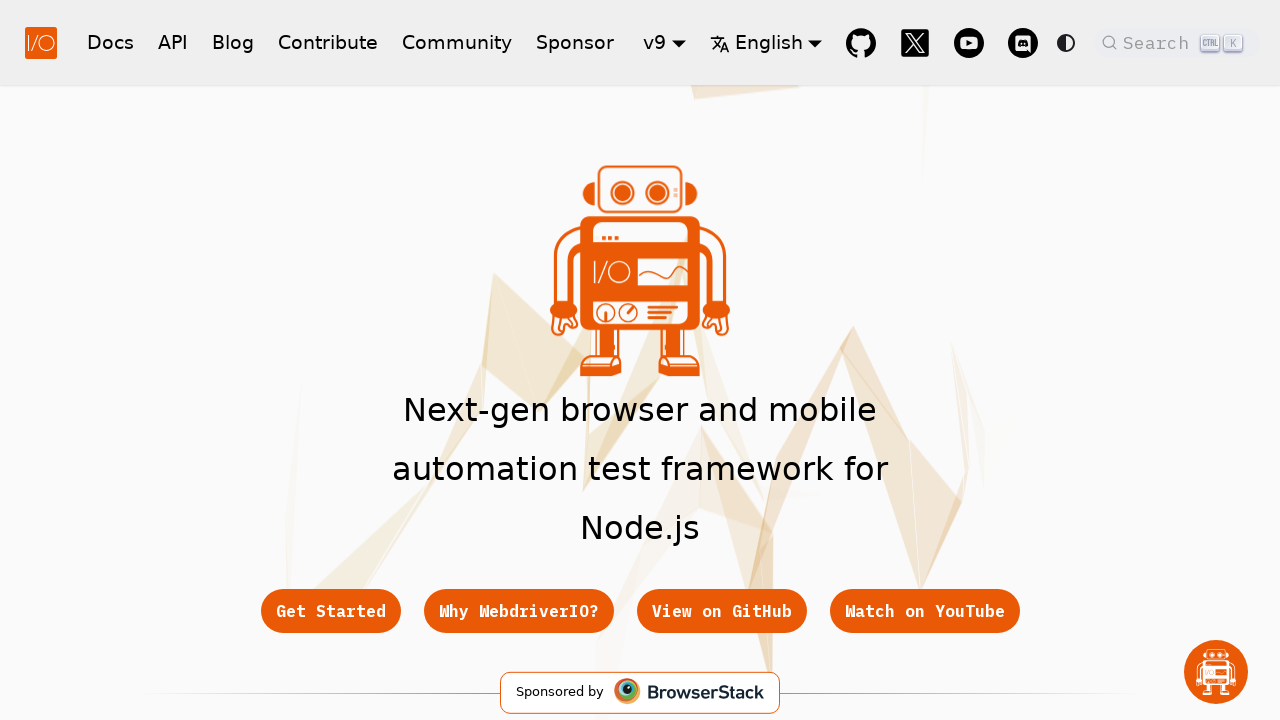